Tests static dropdown functionality by selecting options using three different methods: by index, by visible text, and by value on a currency dropdown.

Starting URL: https://rahulshettyacademy.com/dropdownsPractise/

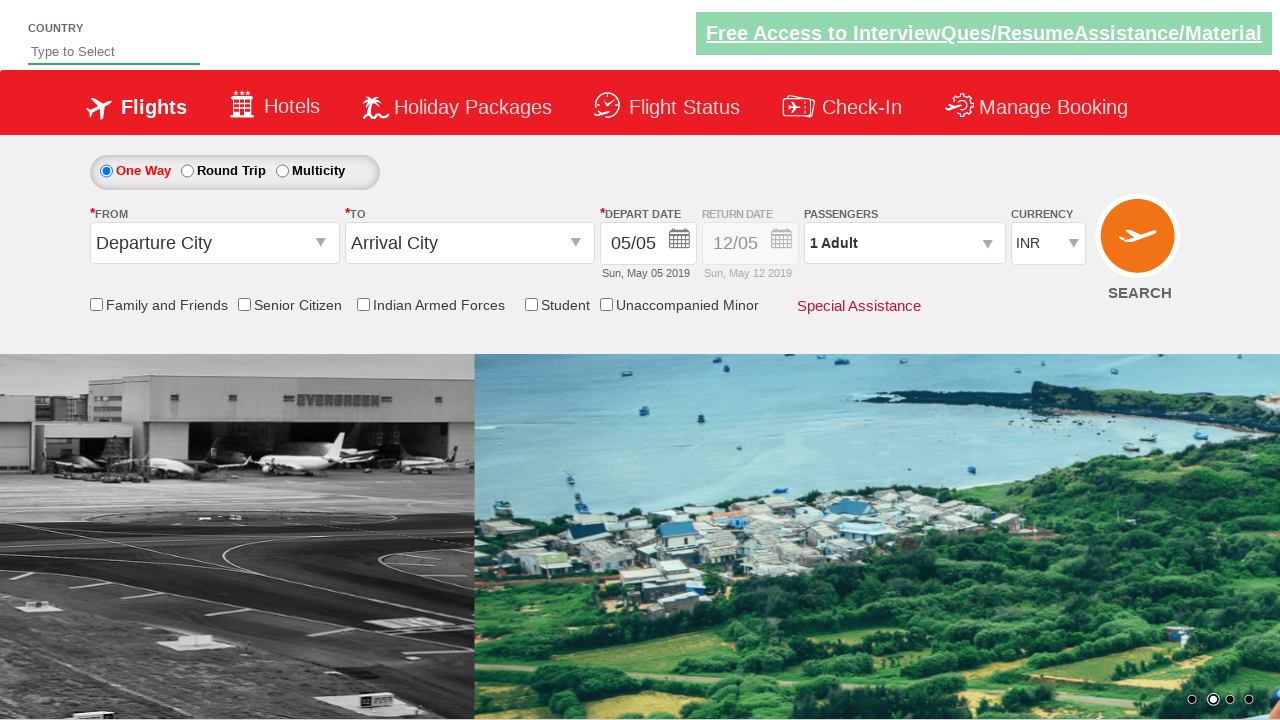

Selected currency dropdown option at index 3 on #ctl00_mainContent_DropDownListCurrency
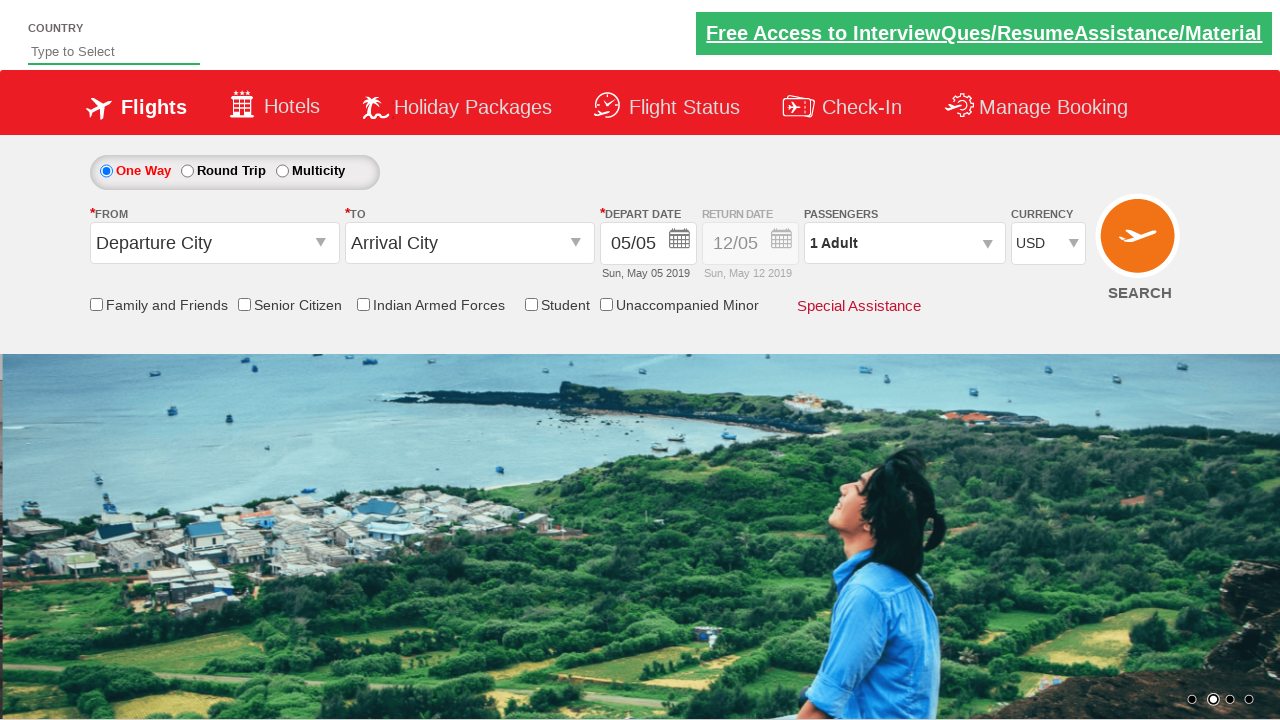

Selected currency dropdown option by visible text 'INR' on #ctl00_mainContent_DropDownListCurrency
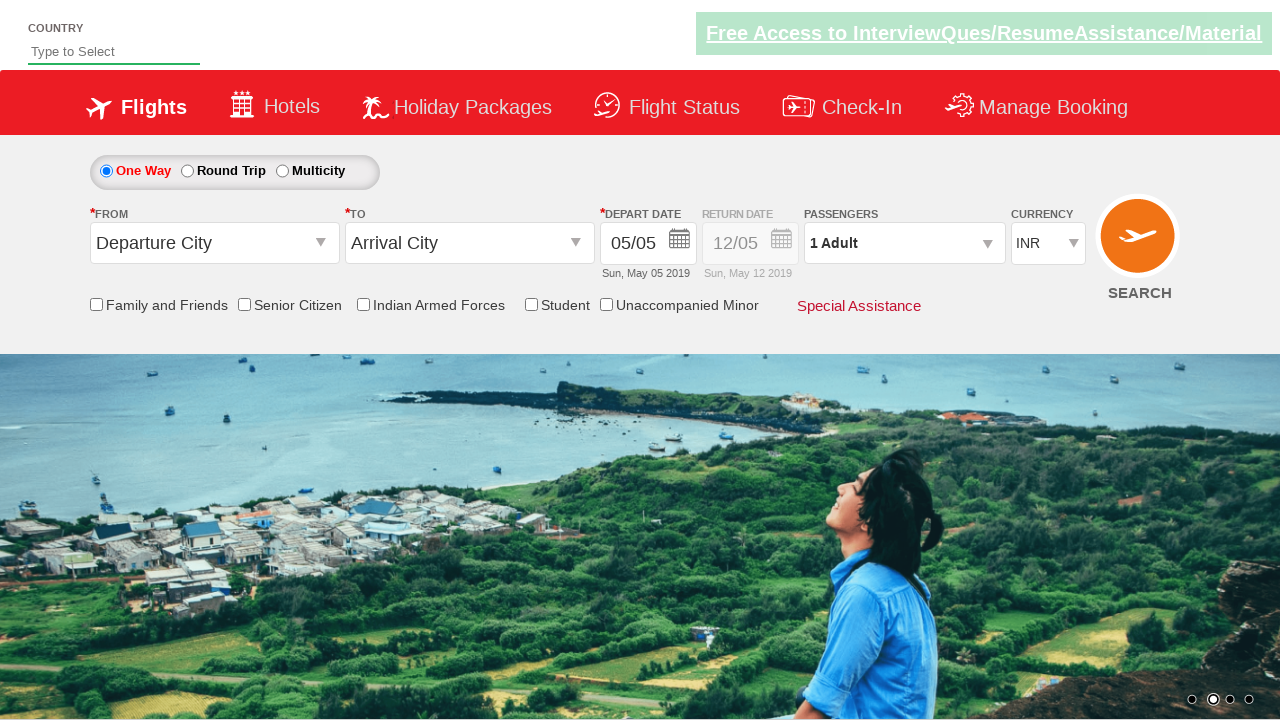

Selected currency dropdown option by value 'AED' on #ctl00_mainContent_DropDownListCurrency
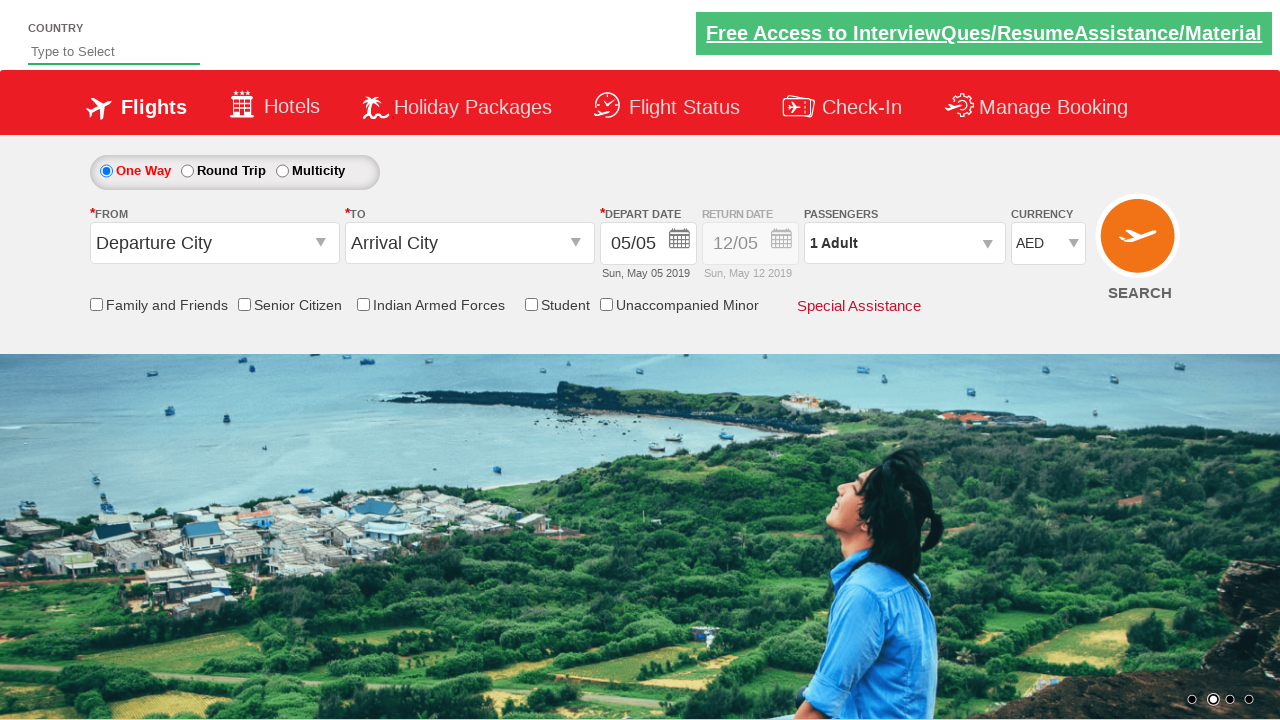

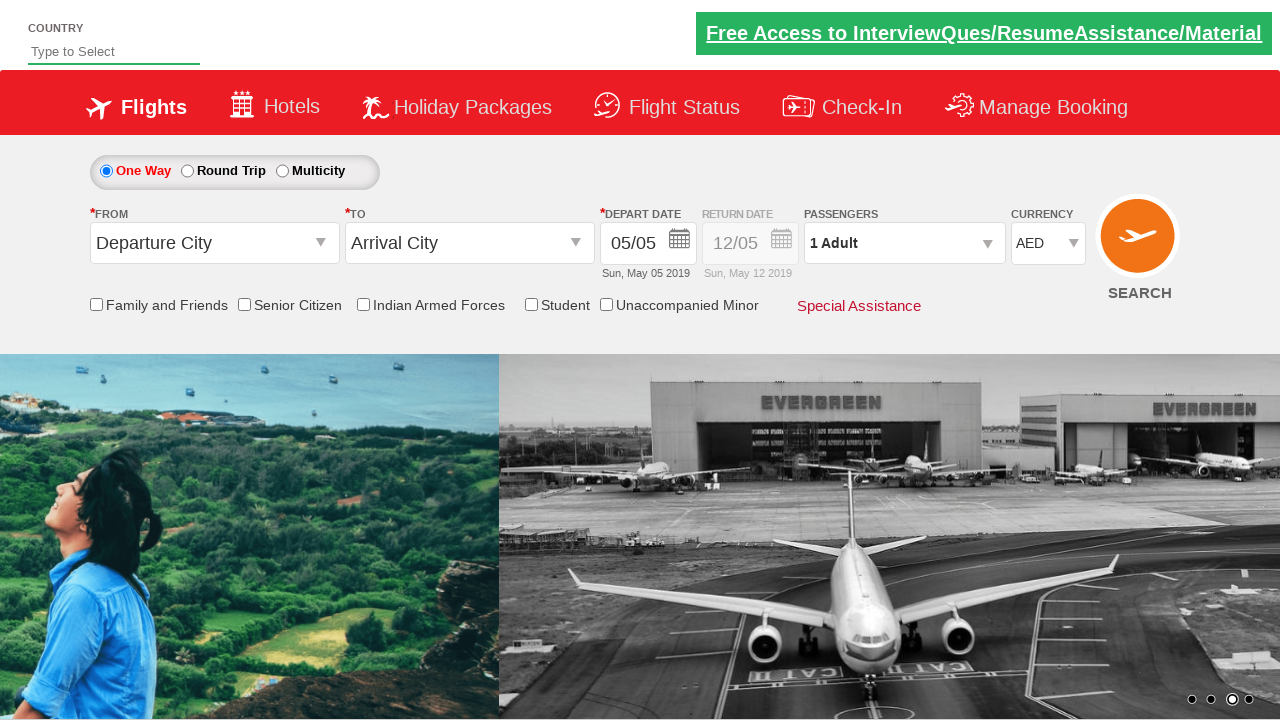